Tests custom radio button selection on Angular Material demo page by clicking the Winter radio option using JavaScript execution

Starting URL: https://material.angular.io/components/radio/examples

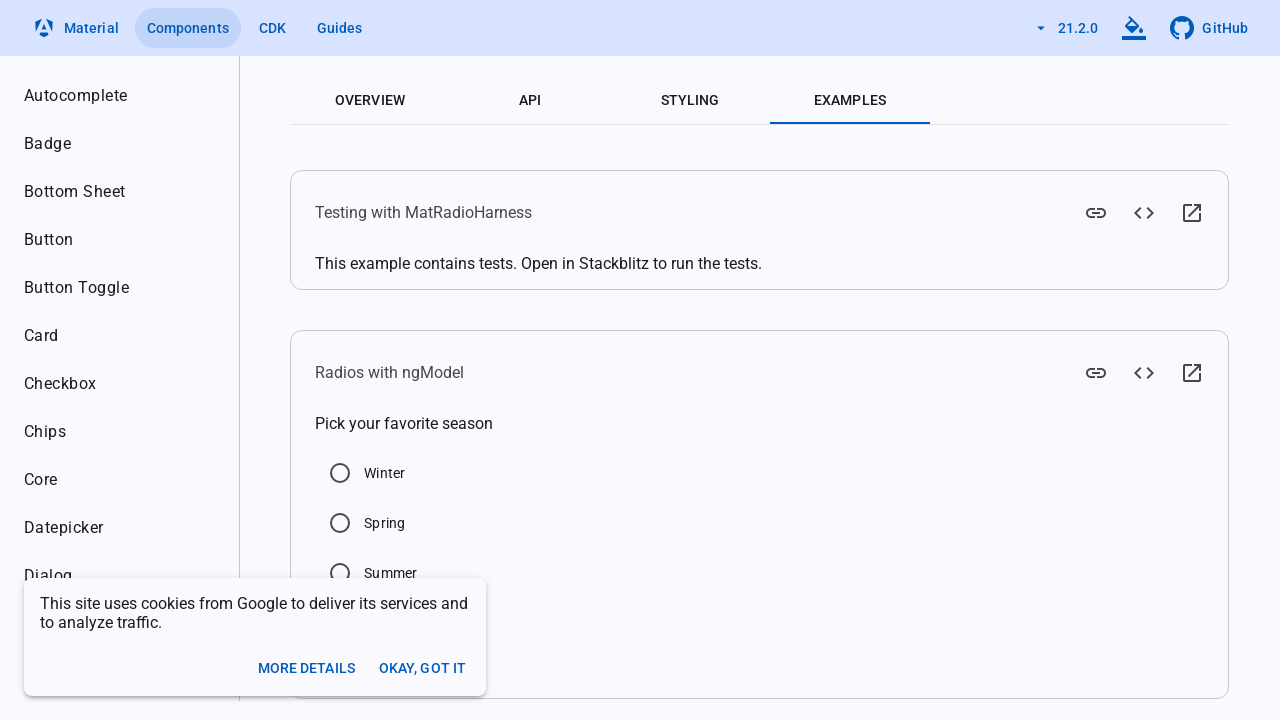

Located Winter radio button element
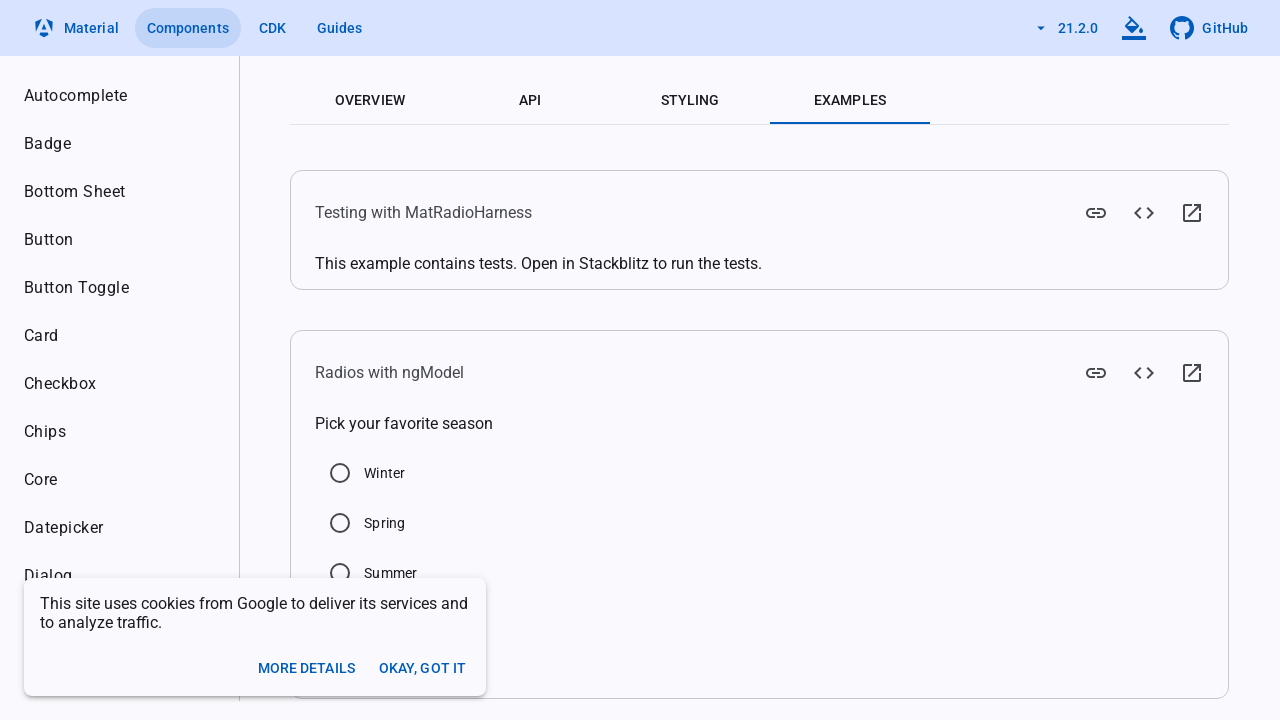

Executed JavaScript click on Winter radio button
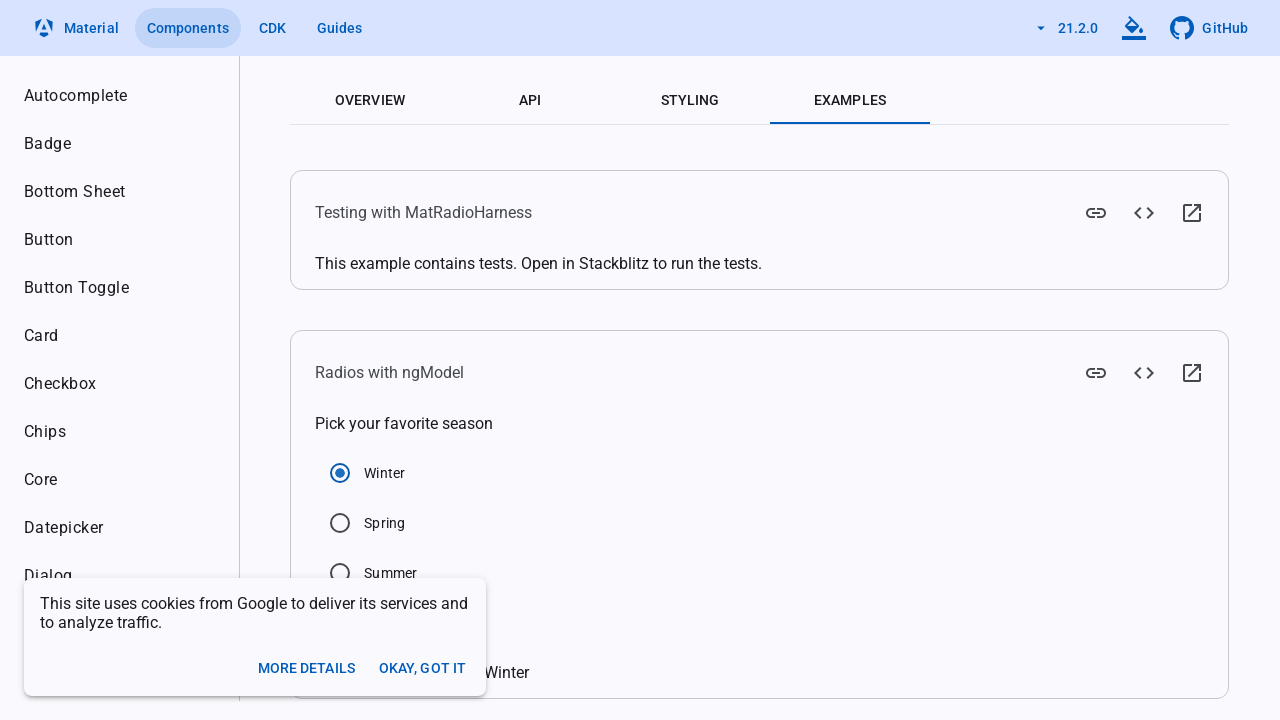

Verified Winter radio button is checked
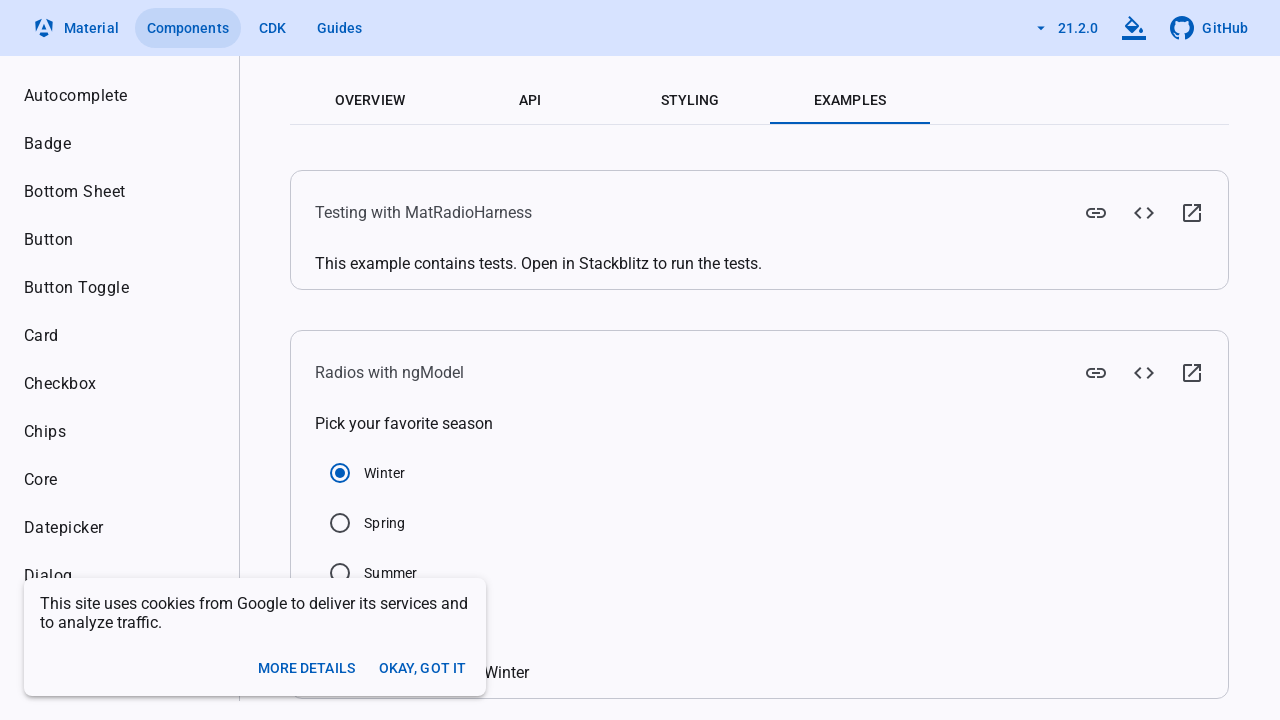

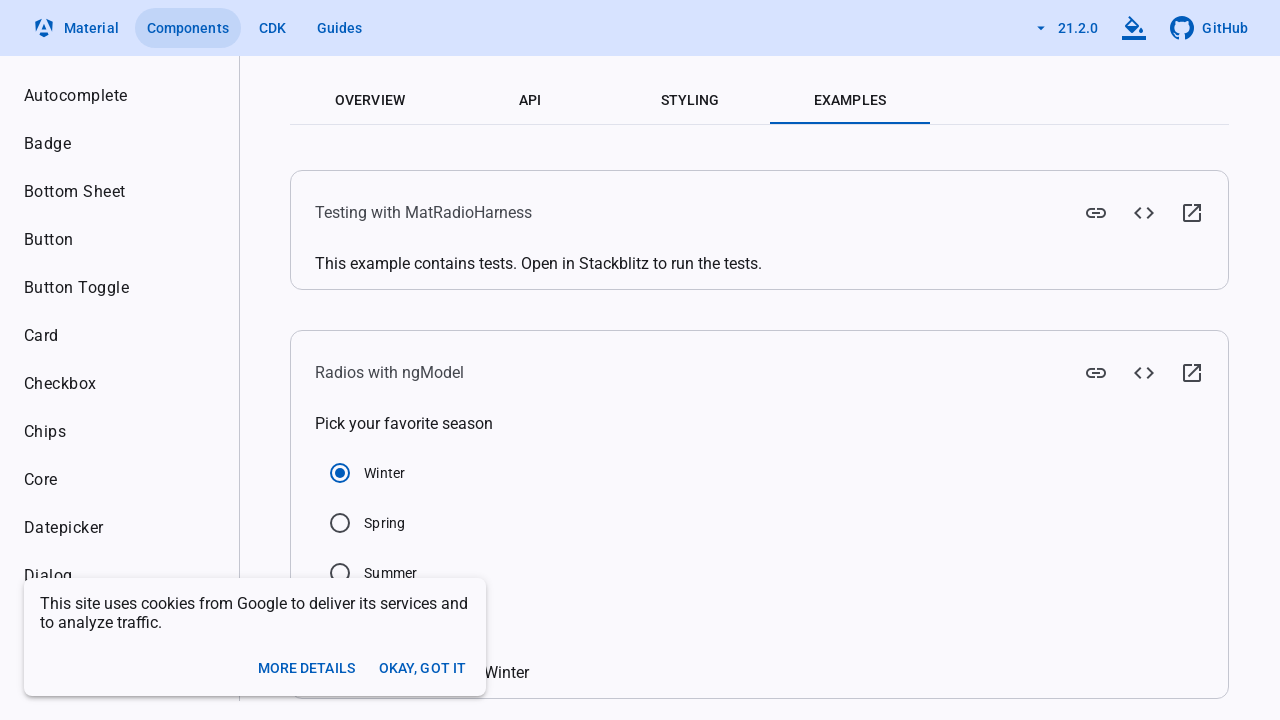